Tests radio button functionality on a form by clicking various radio button elements to verify they can be selected and interacted with.

Starting URL: https://formy-project.herokuapp.com/radiobutton

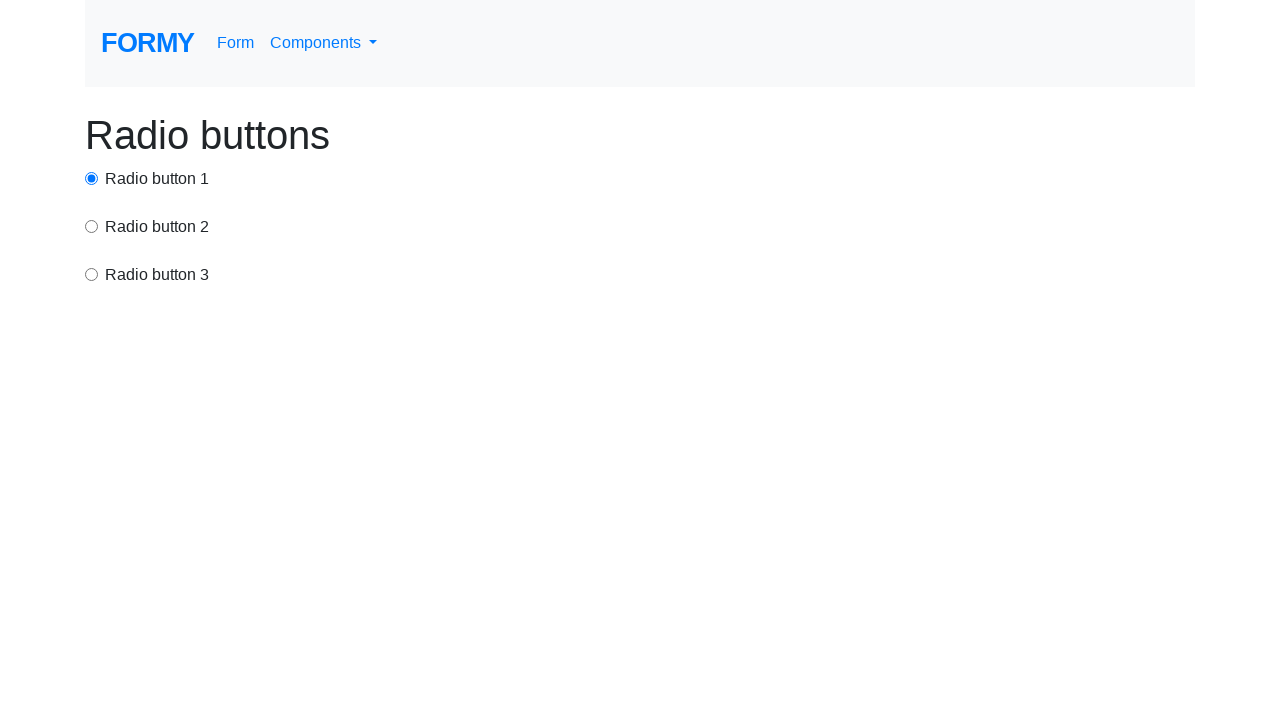

Clicked on Radio buttons heading at (640, 135) on xpath=(.//*[normalize-space(text()) and normalize-space(.)='Complete Web Form'])
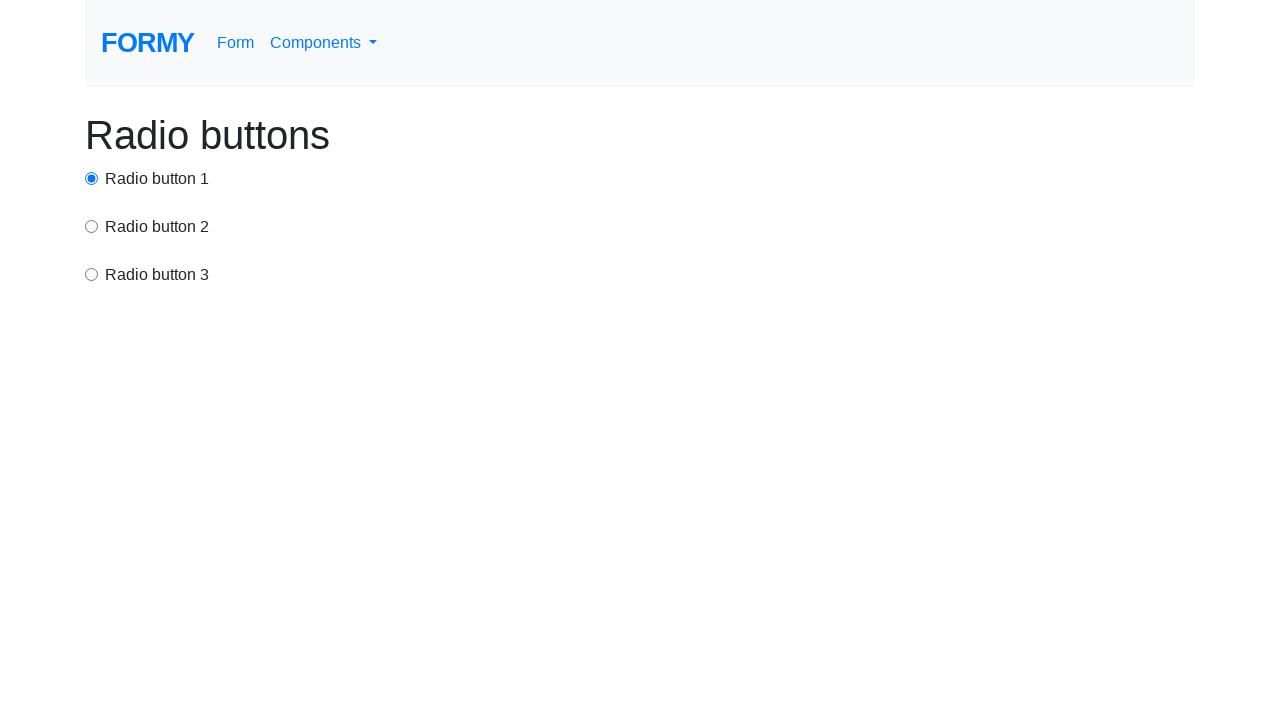

Clicked on Radio buttons heading again at (640, 135) on xpath=(.//*[normalize-space(text()) and normalize-space(.)='Complete Web Form'])
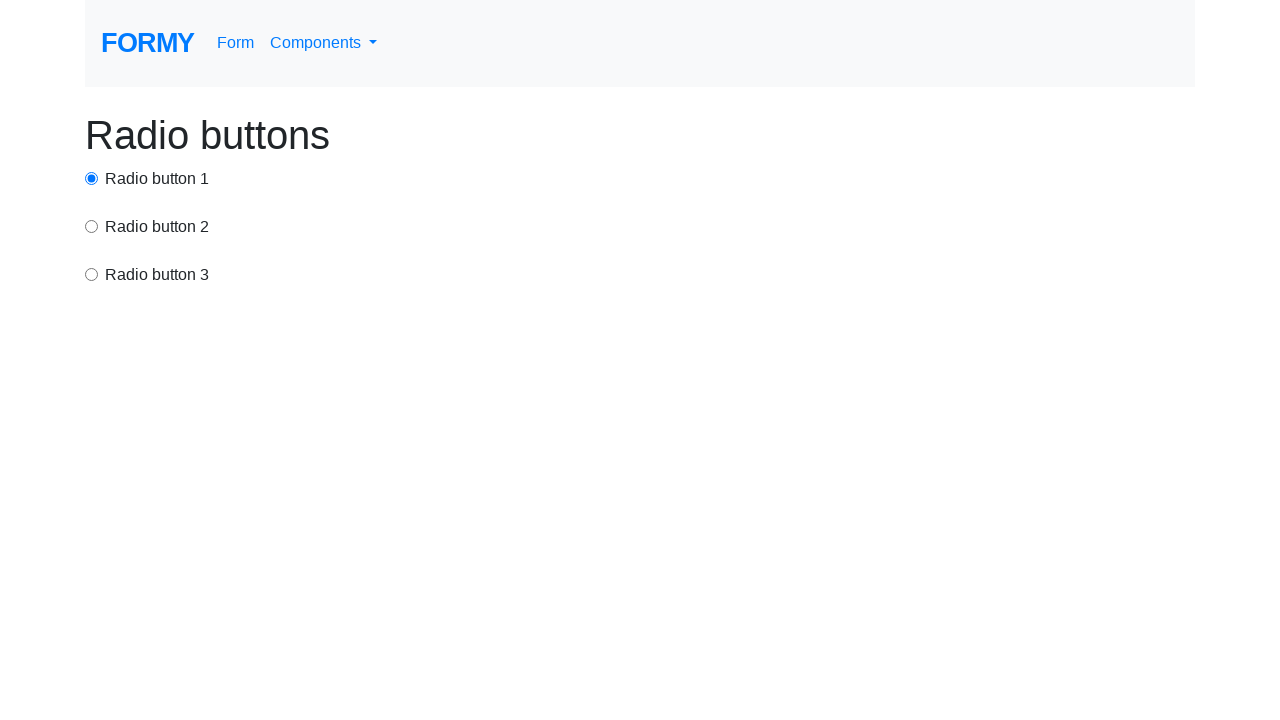

Clicked on radio button 1 label at (157, 179) on xpath=(.//*[normalize-space(text()) and normalize-space(.)='Radio buttons'])[1]/
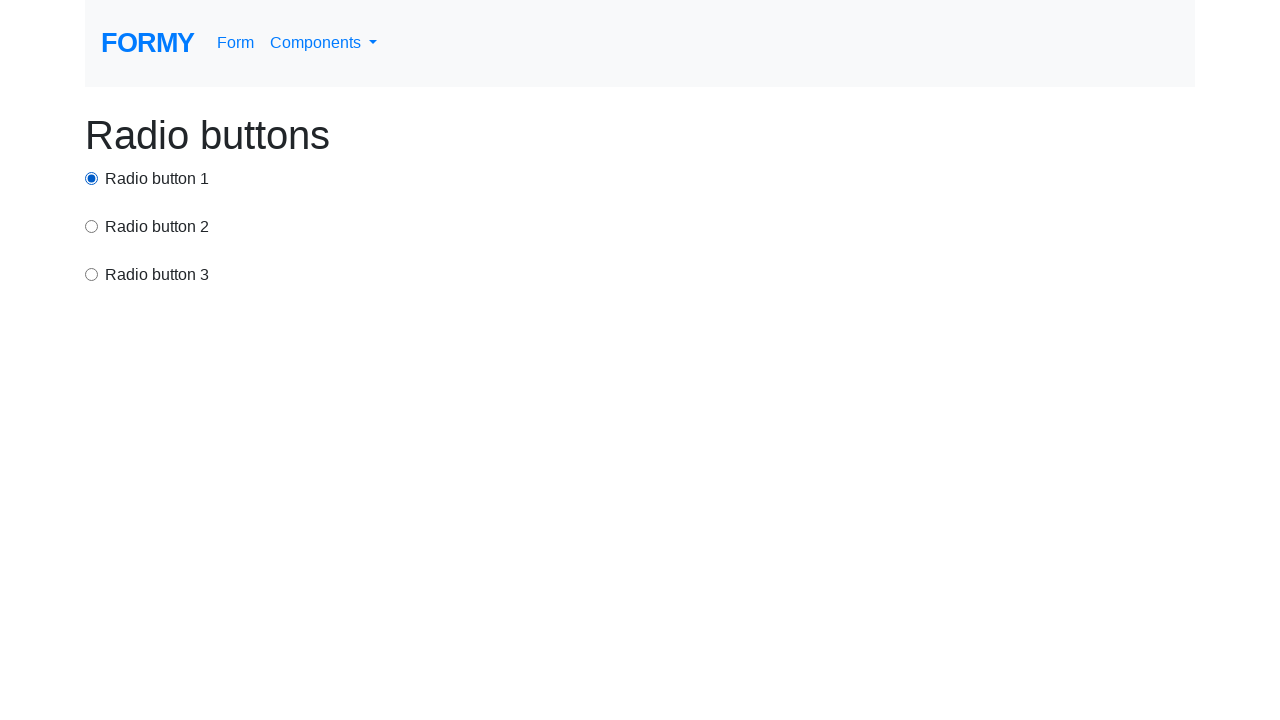

Clicked on radio button 2 label at (157, 227) on xpath=(.//*[normalize-space(text()) and normalize-space(.)='Radio button 1'])[1]
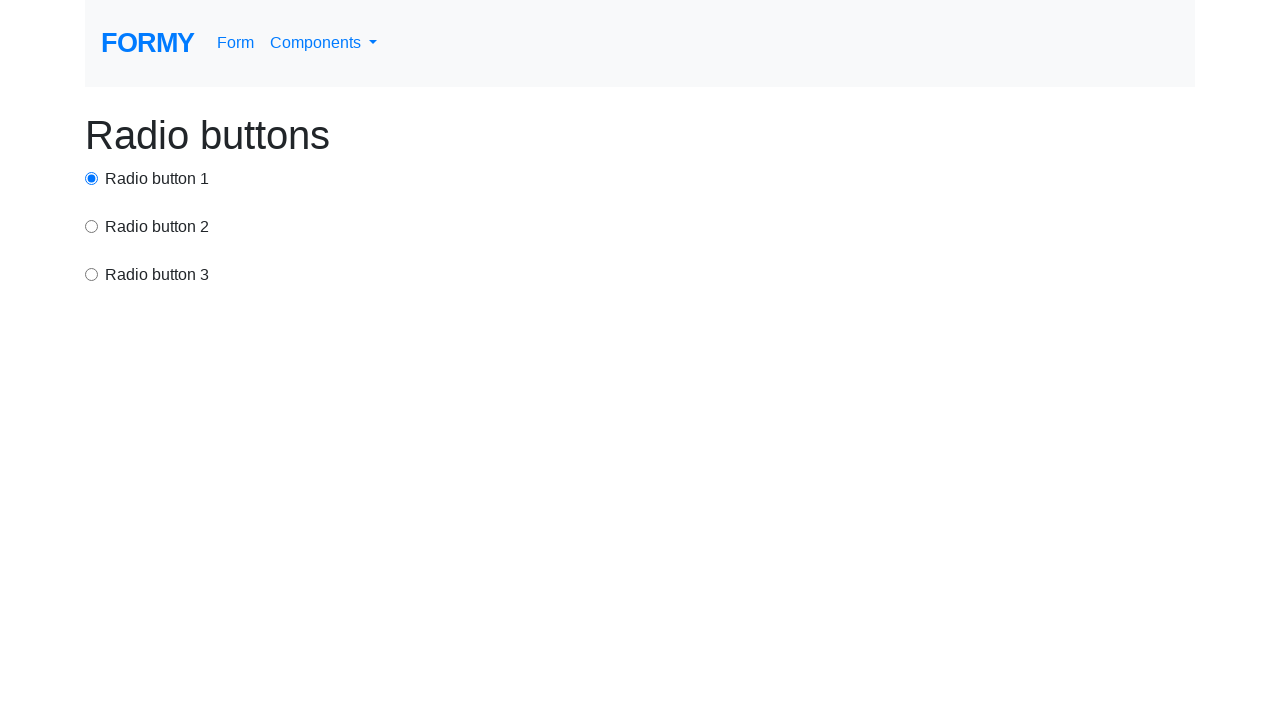

Clicked on radio button 3 label at (157, 275) on xpath=(.//*[normalize-space(text()) and normalize-space(.)='Radio button 2'])[1]
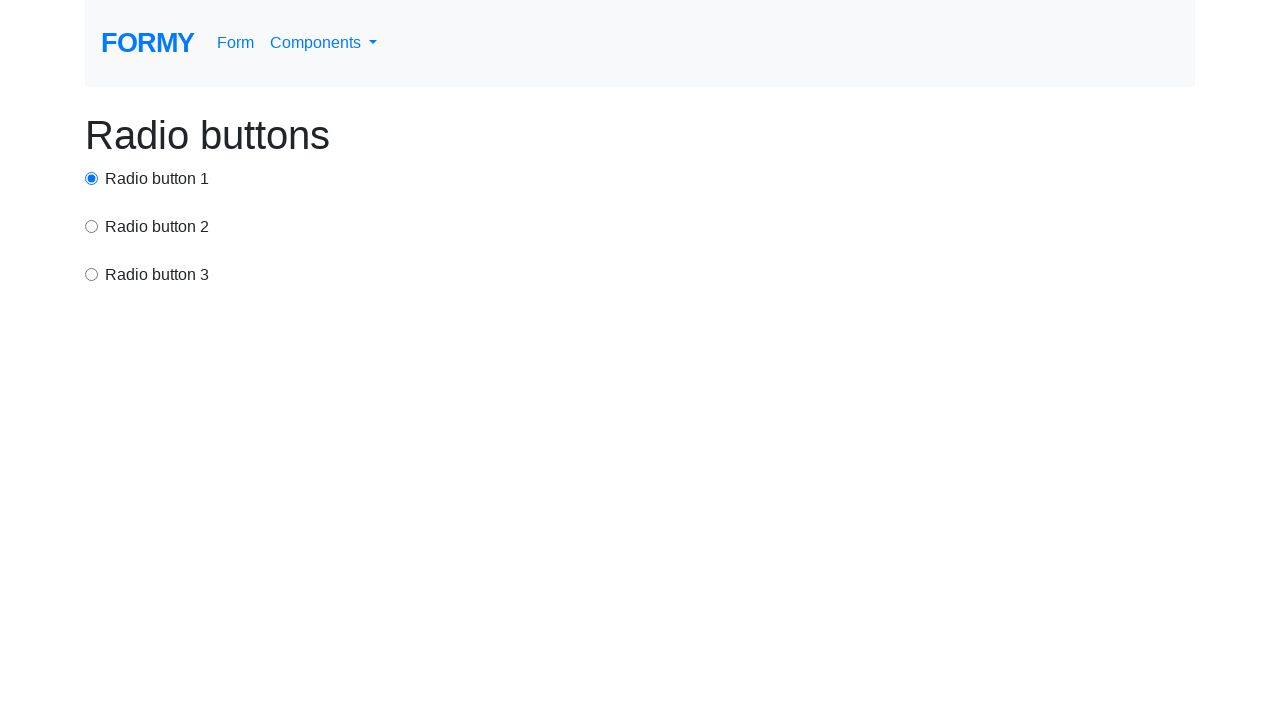

Clicked second radio button input directly at (92, 226) on xpath=//div[2]/input
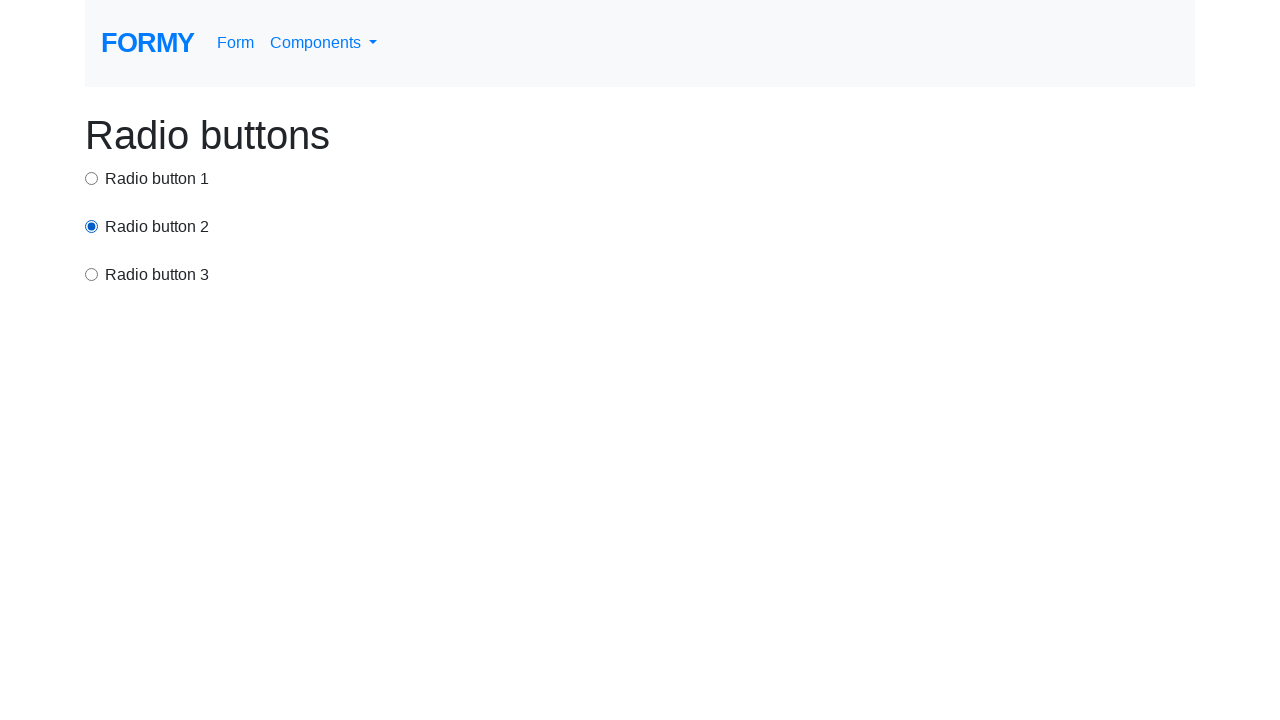

Clicked third radio button input directly at (92, 274) on xpath=//div[3]/input
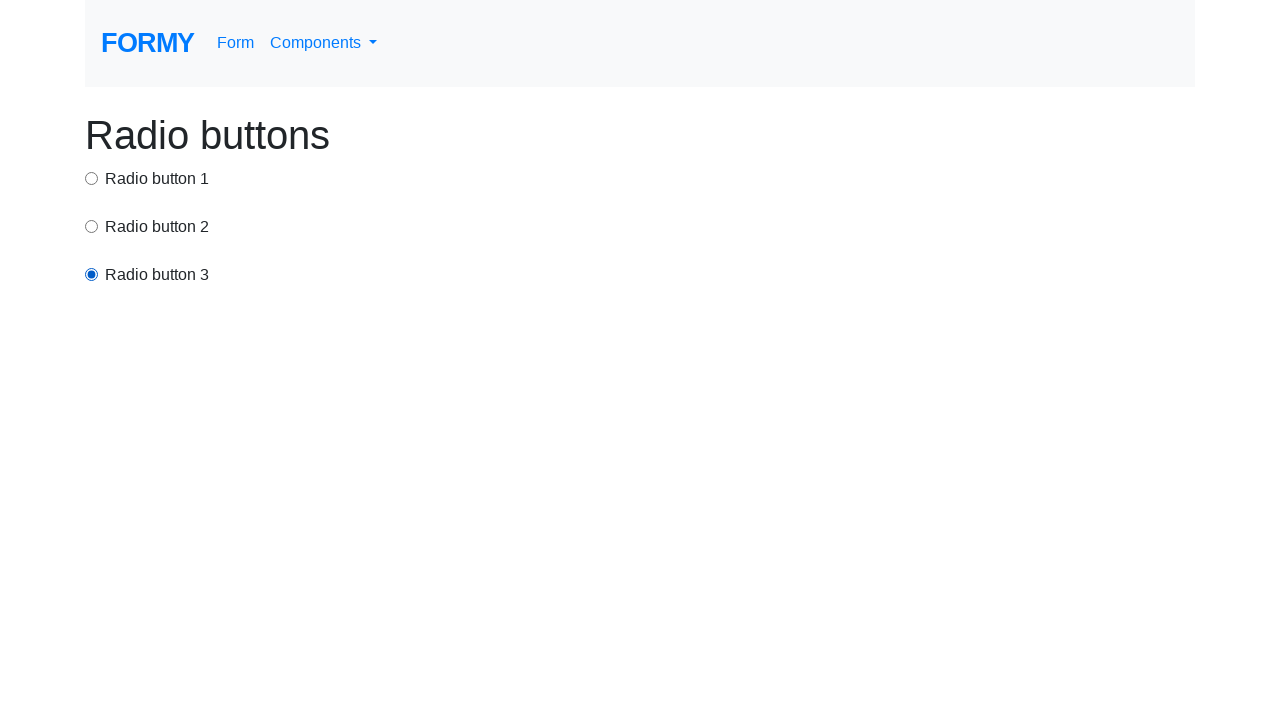

Clicked radio button 1 by ID at (92, 178) on #radio-button-1
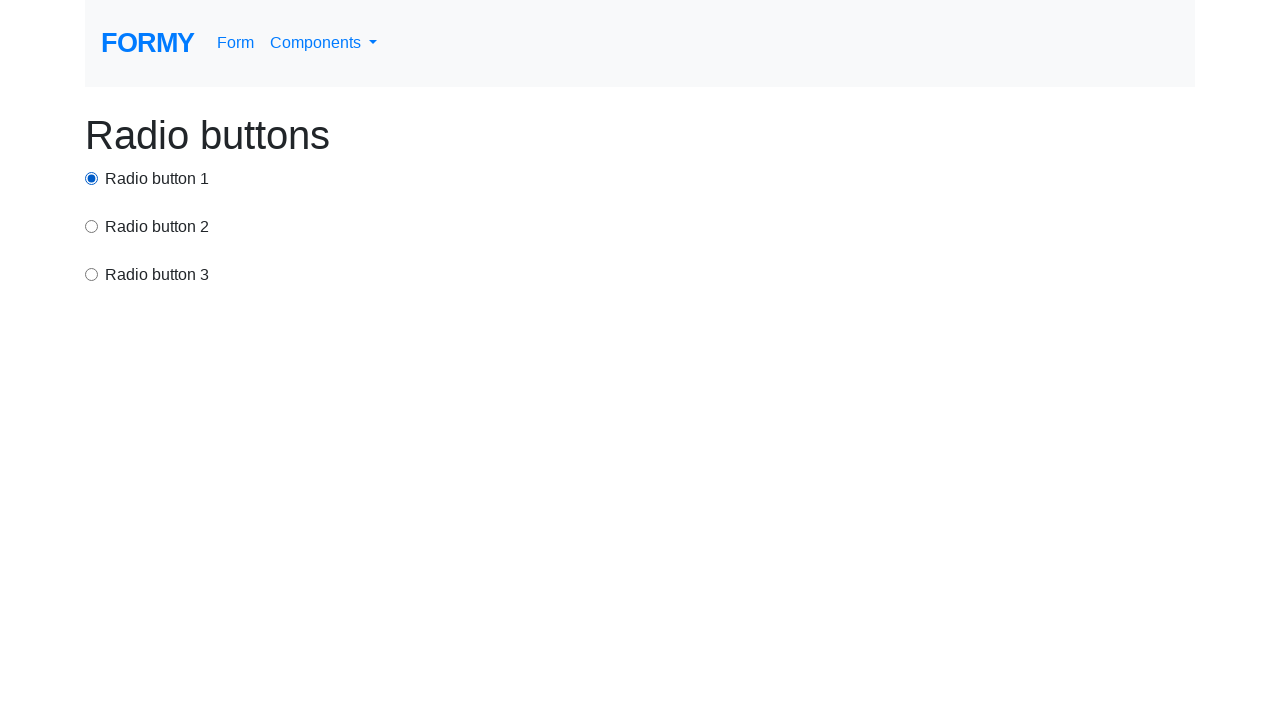

Clicked second radio button input again at (92, 226) on xpath=//div[2]/input
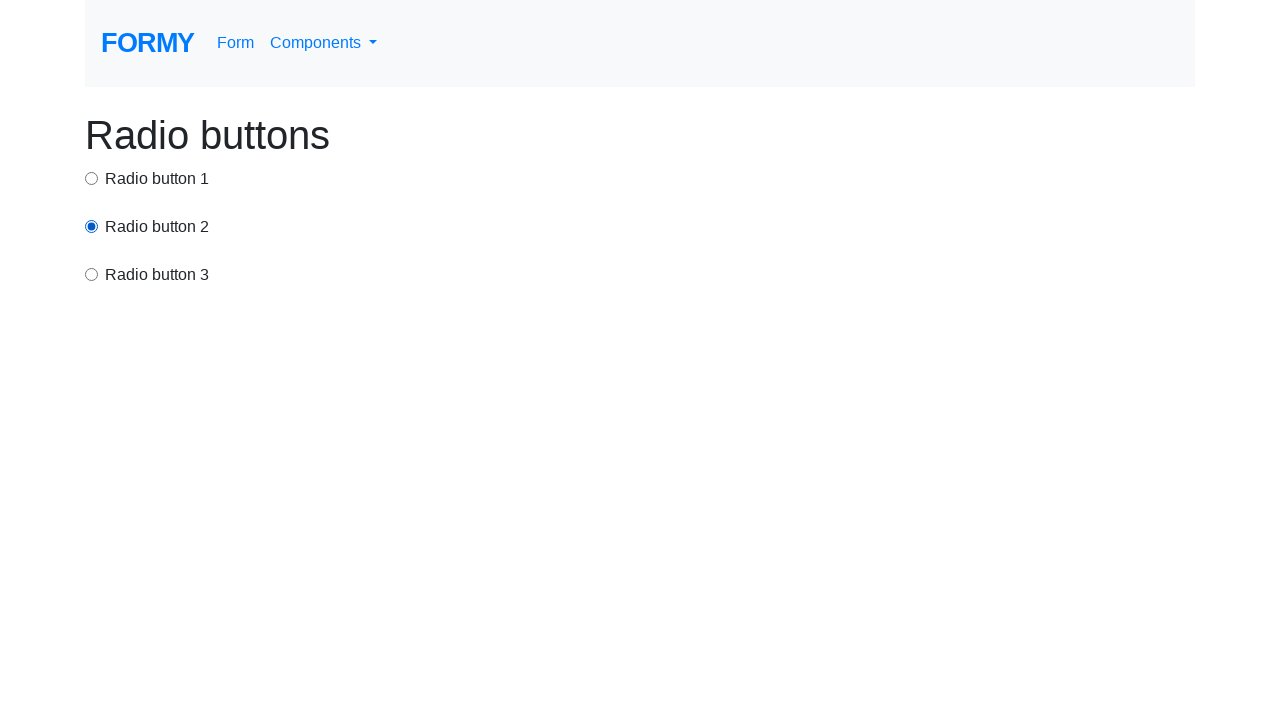

Clicked third radio button input again at (92, 274) on xpath=//div[3]/input
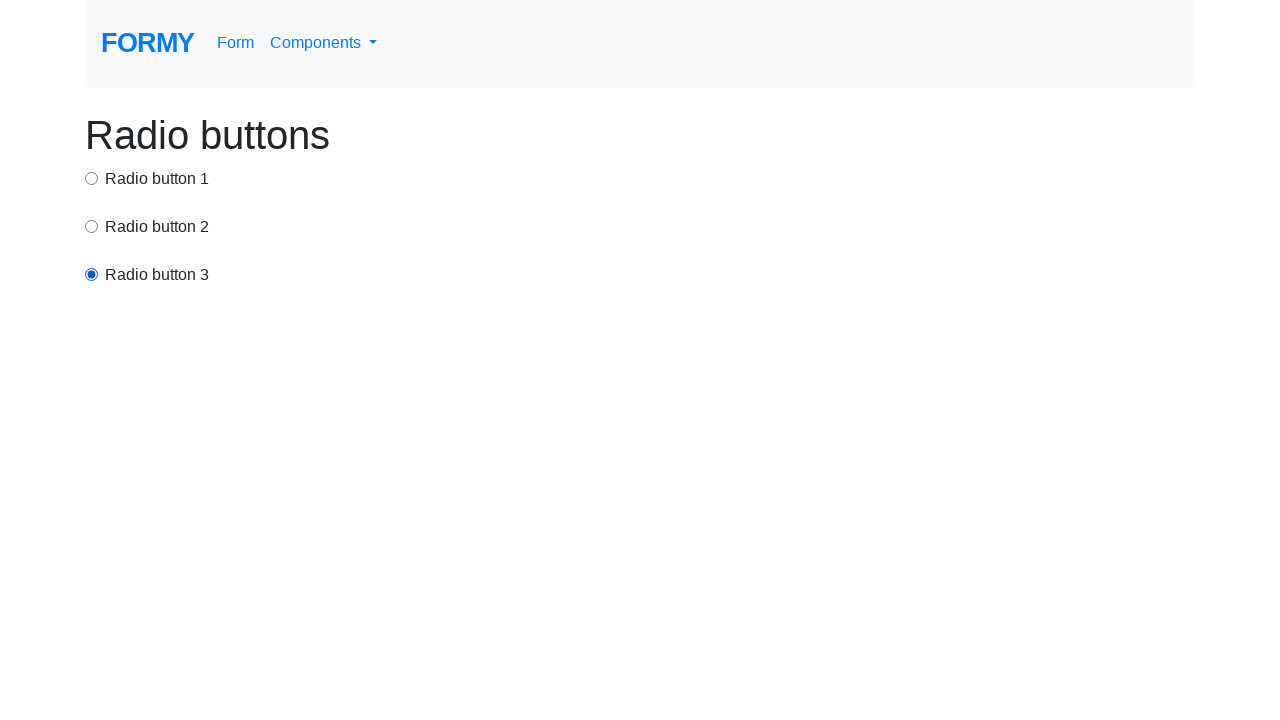

Clicked on empty text element on page at (640, 143) on xpath=//*/text()[normalize-space(.)='']/parent::*
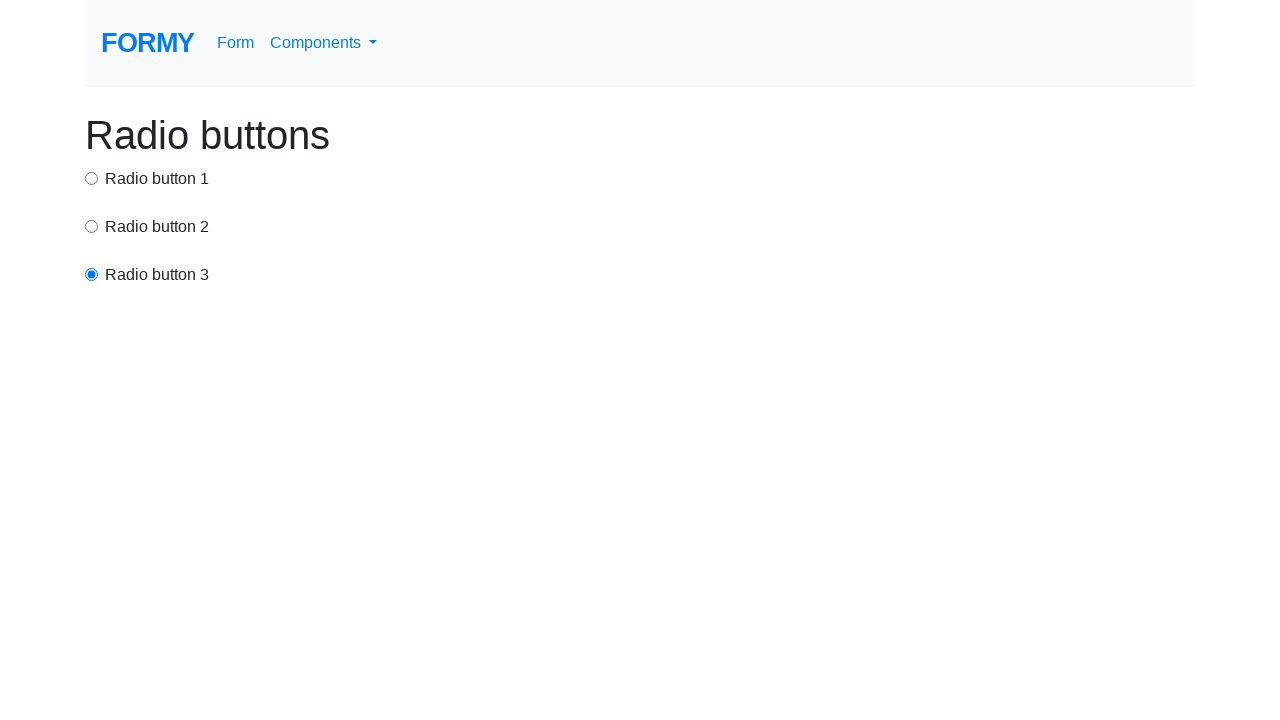

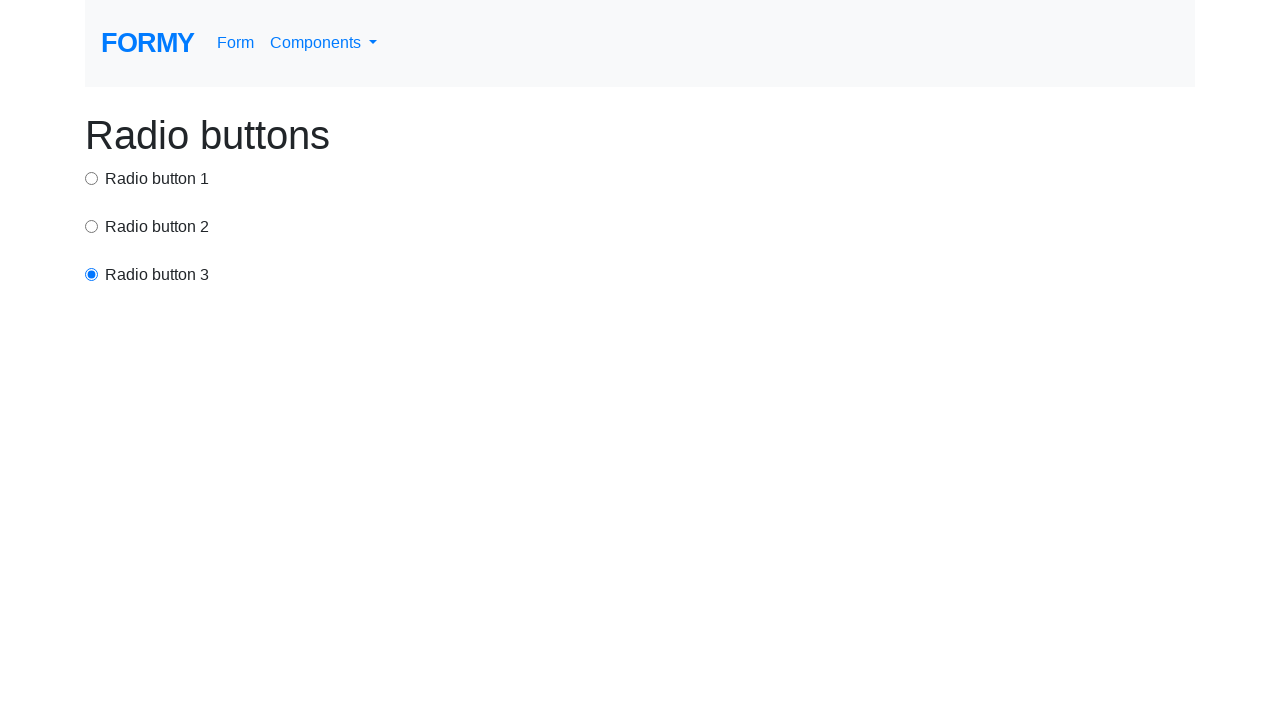